Tests checkbox functionality by ensuring both checkboxes are selected, clicking them if they are not already checked

Starting URL: https://the-internet.herokuapp.com/checkboxes

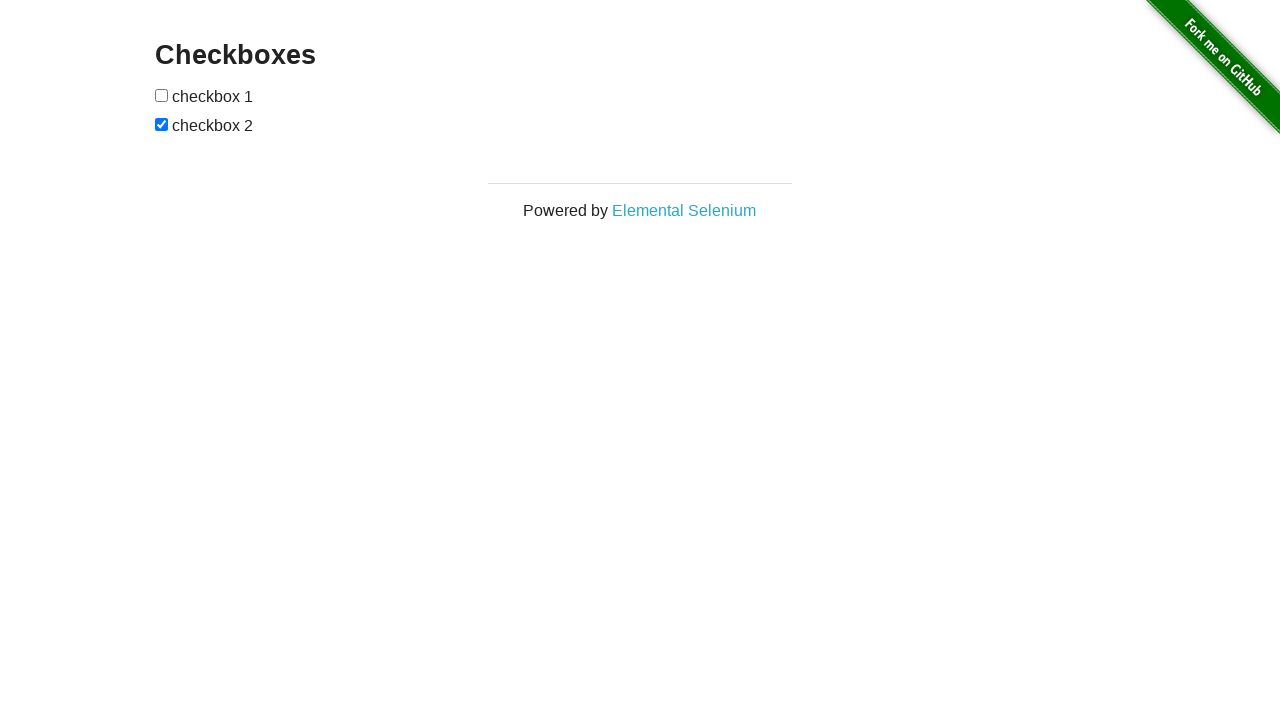

Located first checkbox element
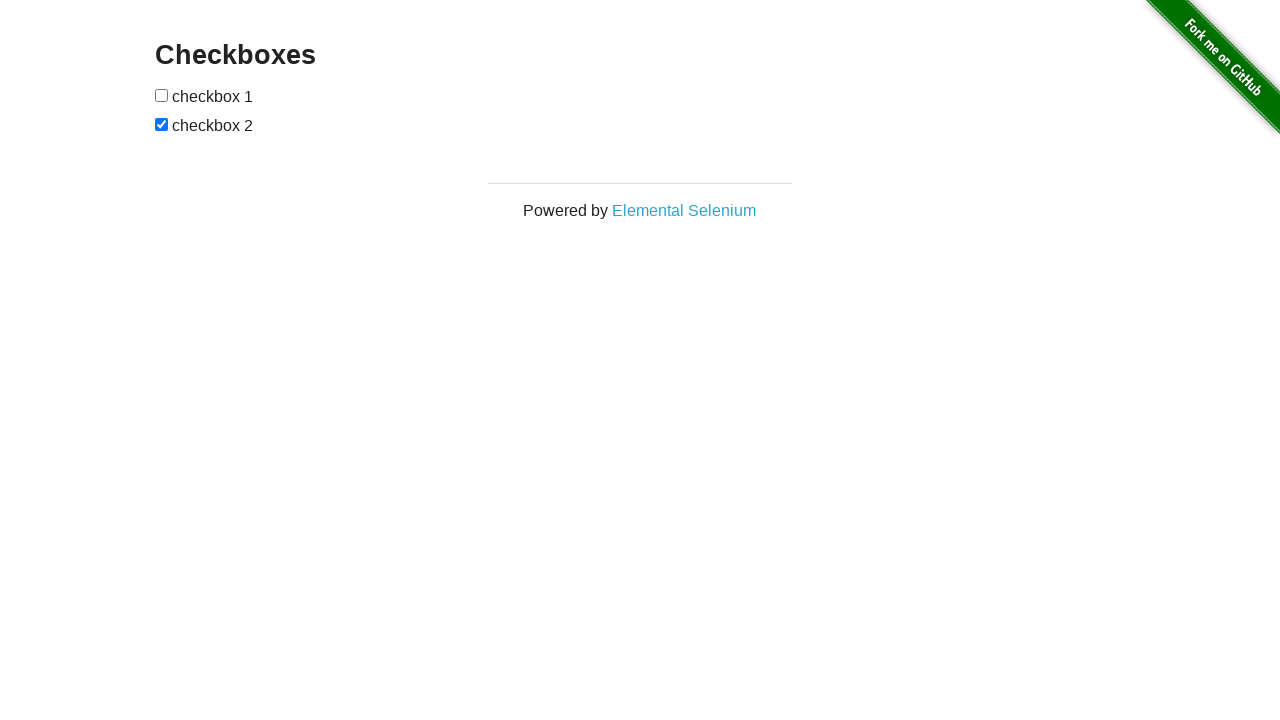

Located second checkbox element
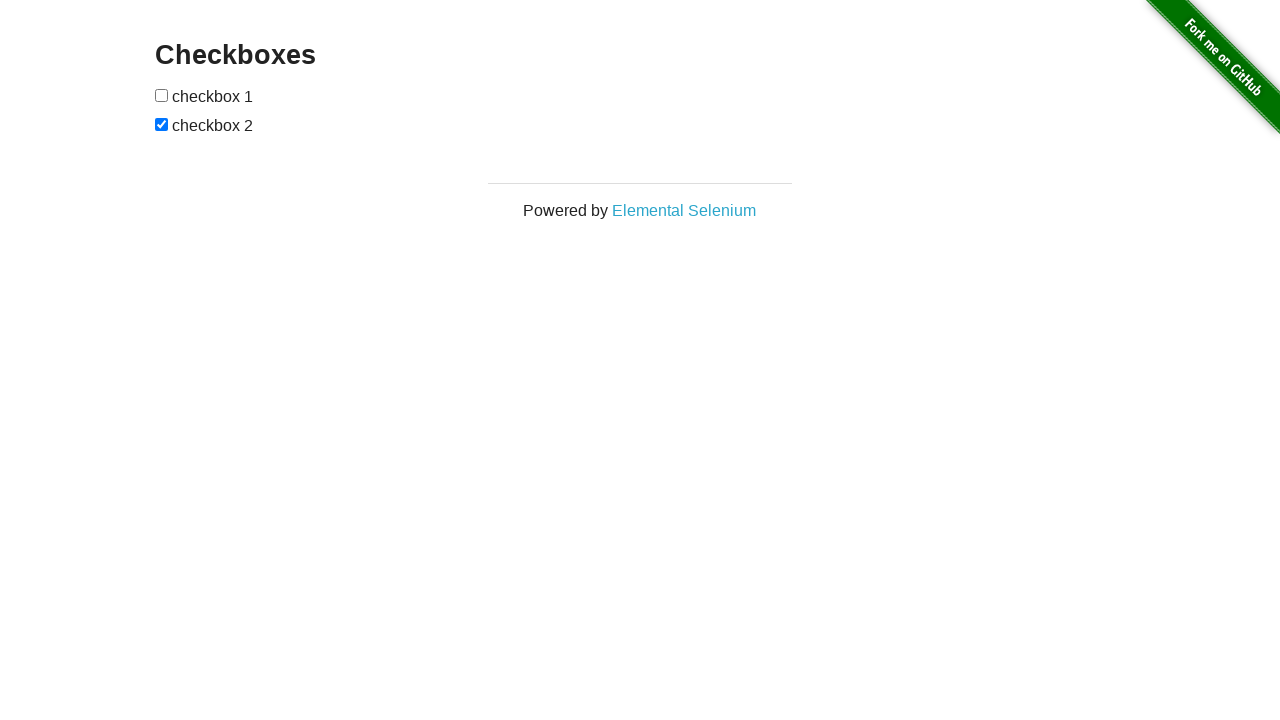

Checked first checkbox status
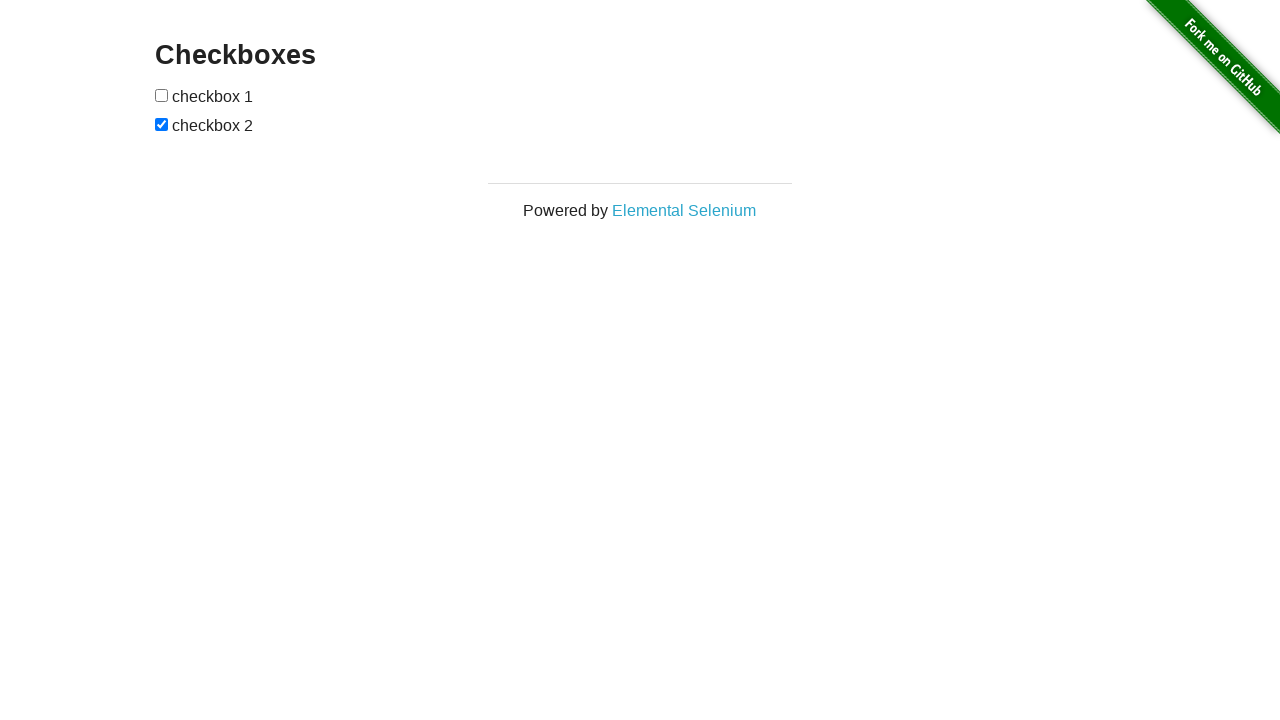

Clicked first checkbox to select it at (162, 95) on (//input[@type='checkbox'])[1]
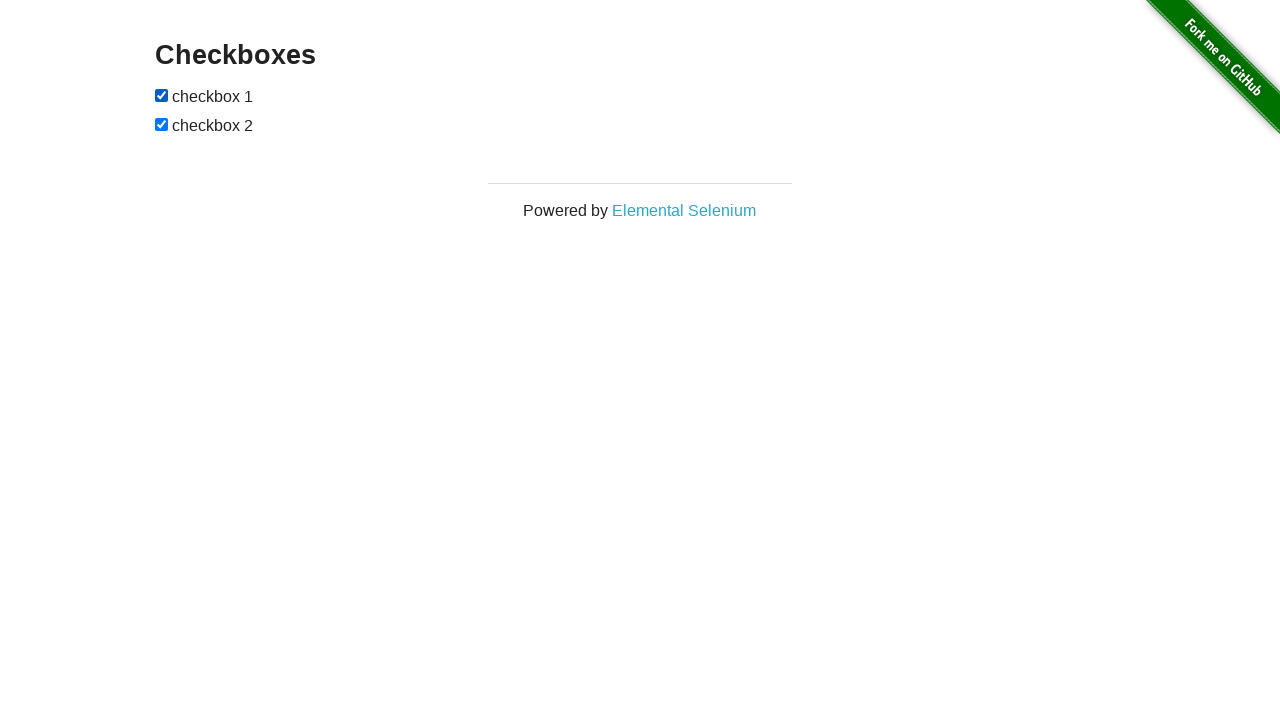

Second checkbox was already checked
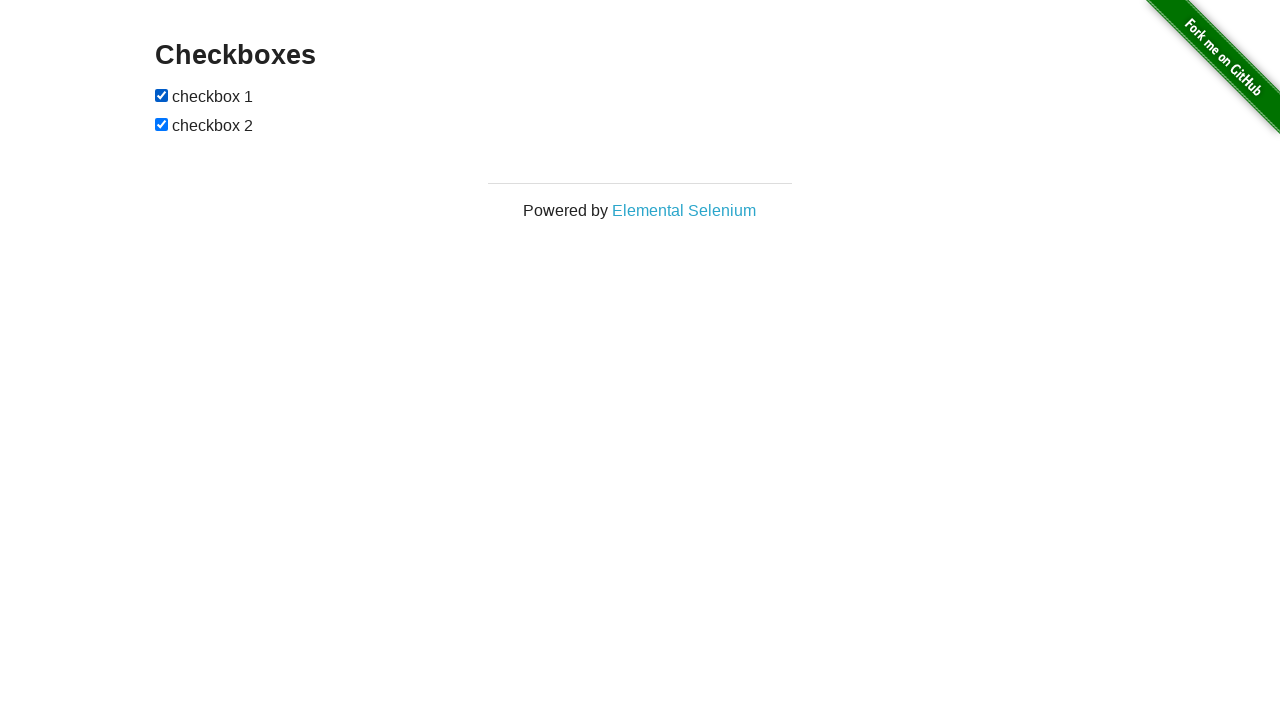

Verified both checkboxes are now selected
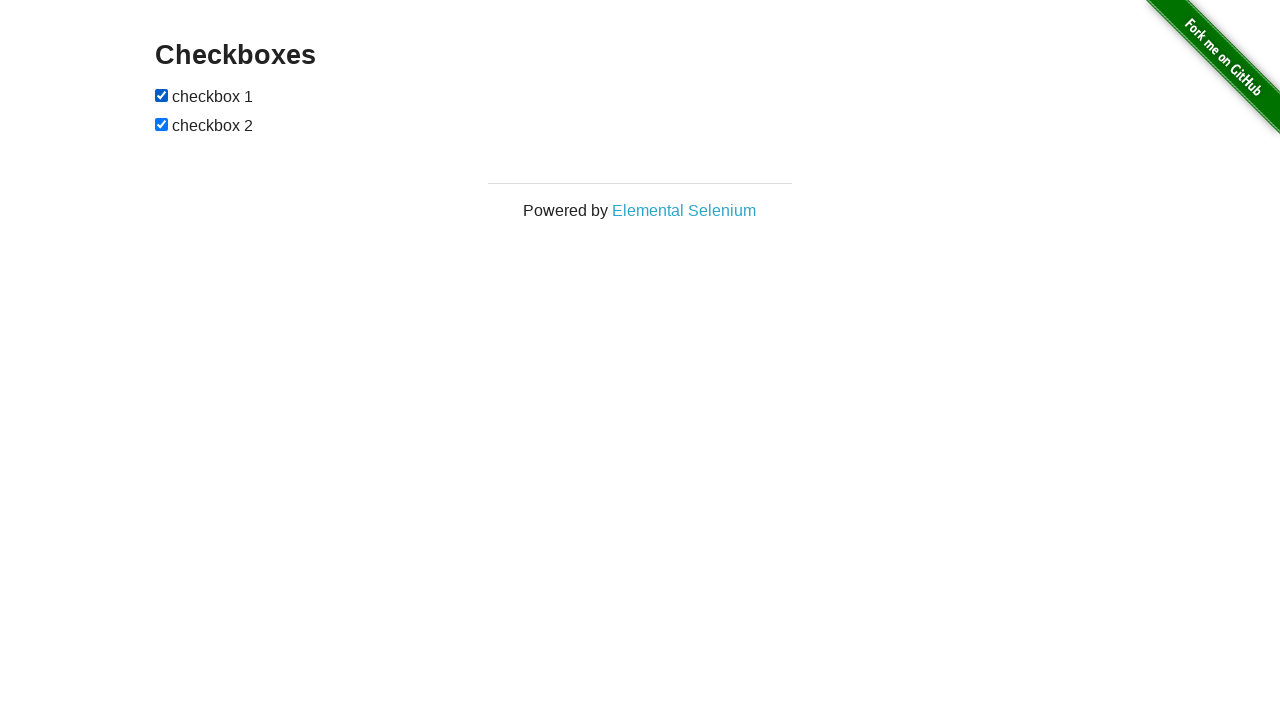

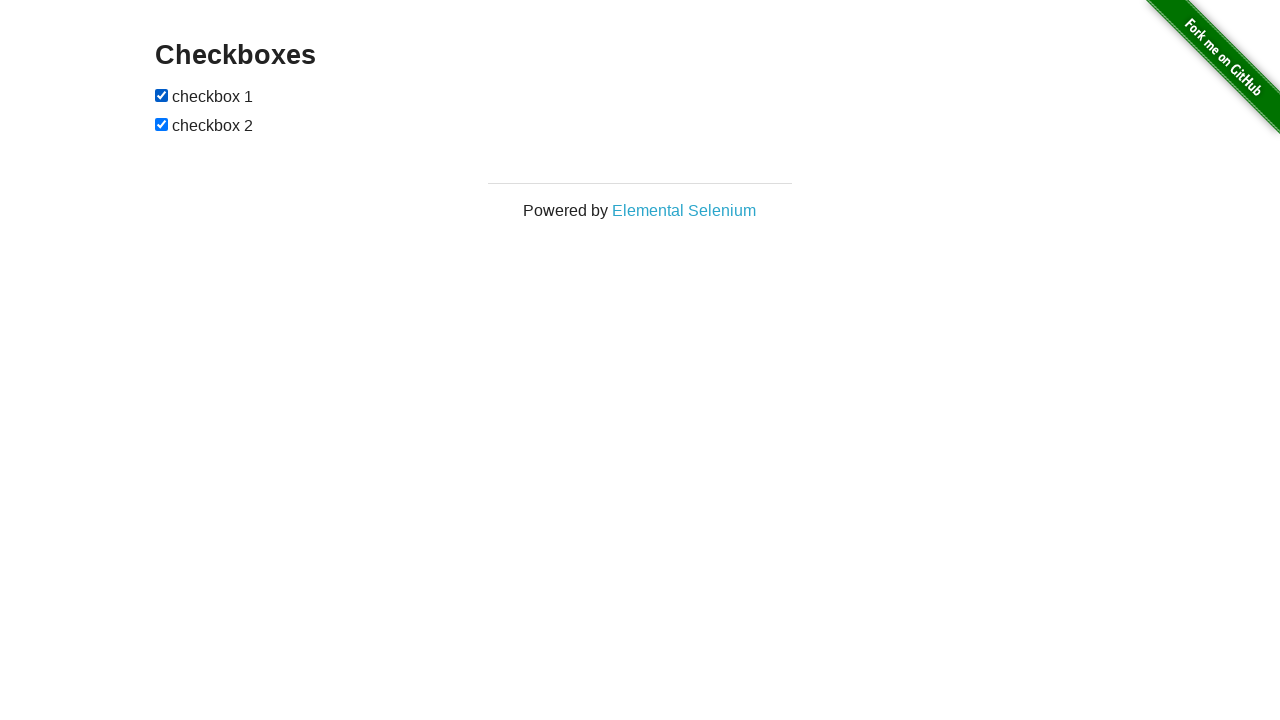